Tests alert functionality by clicking alert button and verifying the alert message content

Starting URL: http://automationbykrishna.com/#

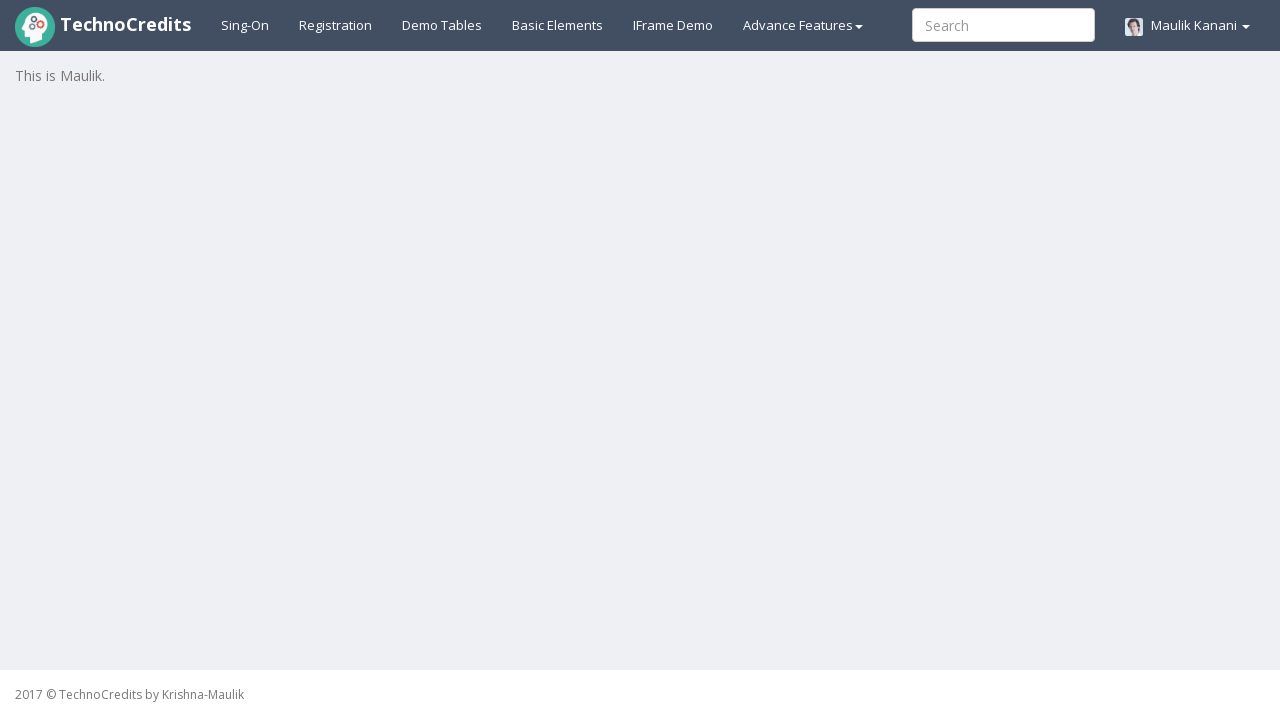

Clicked on Basic elements tab at (558, 25) on a#basicelements
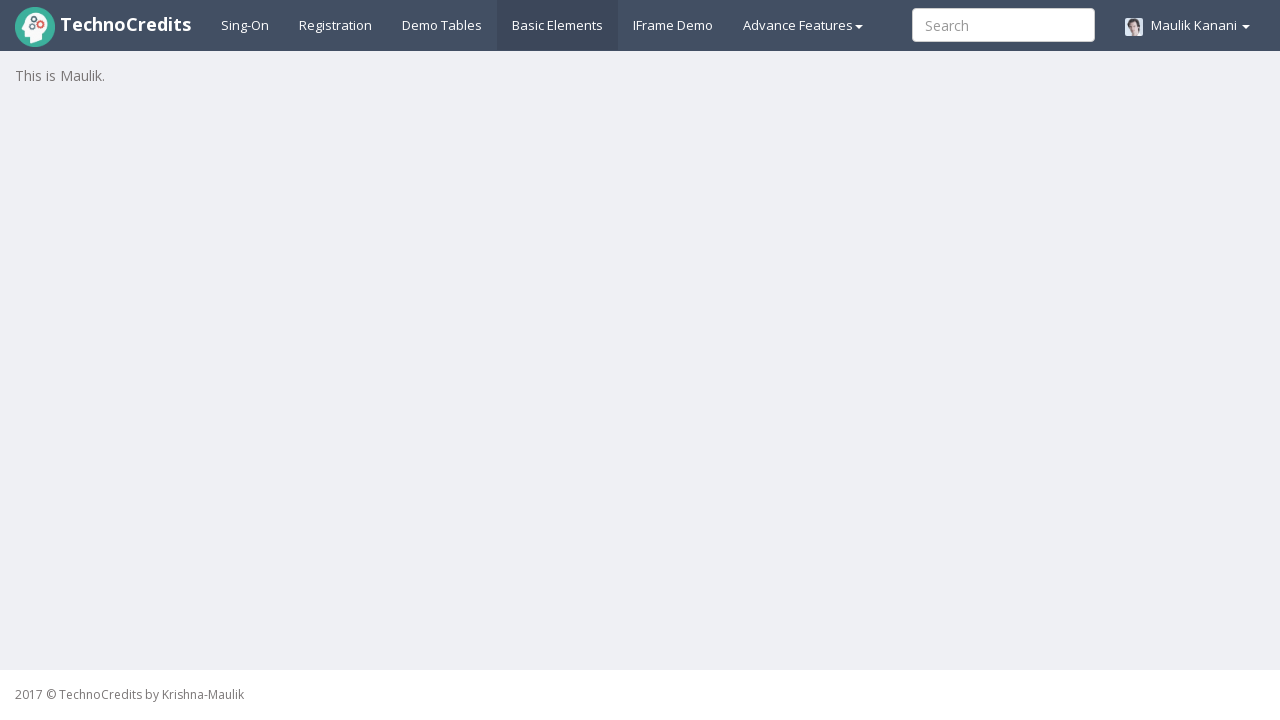

Waited 5 seconds for page to load
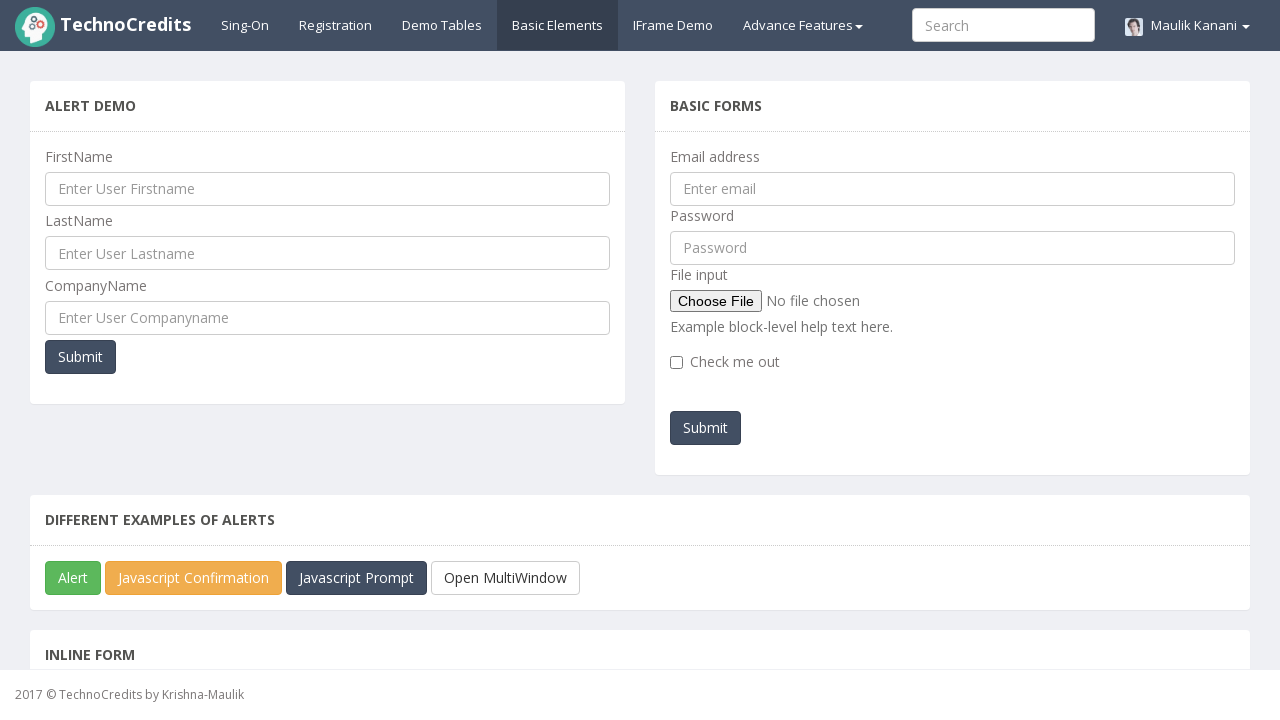

Scrolled to alert button
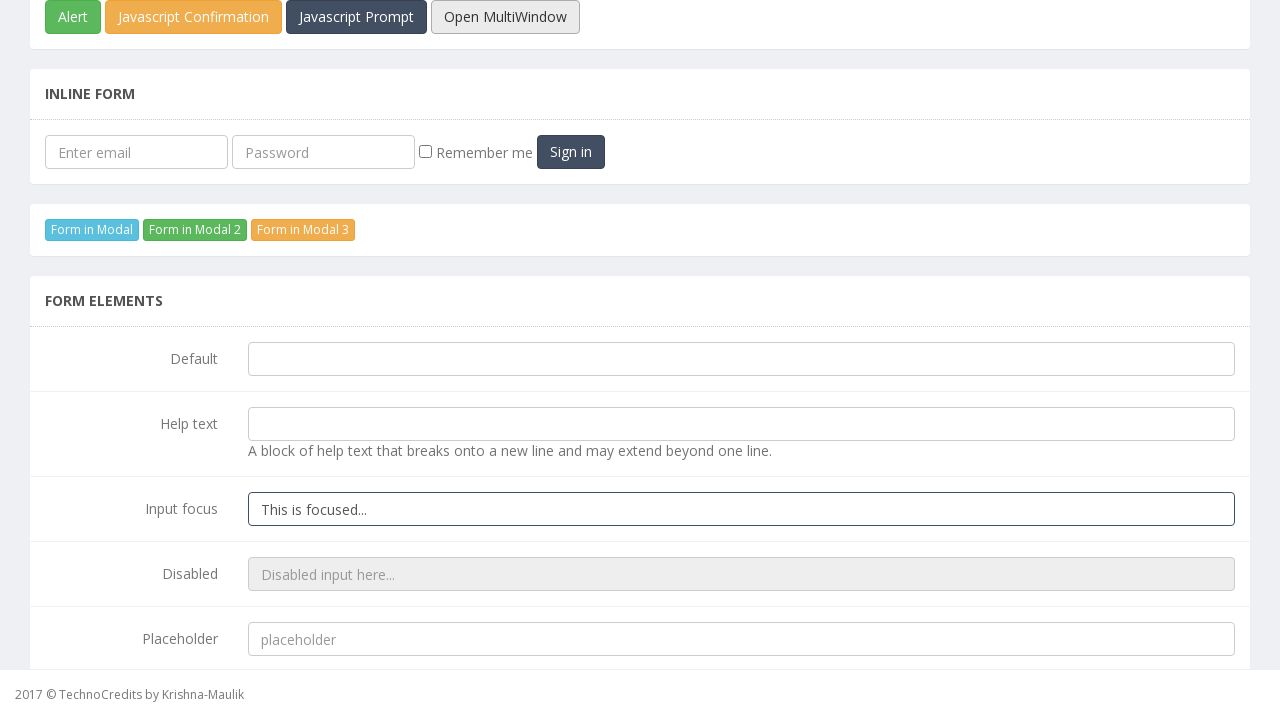

Clicked the JavaScript alert button at (73, 17) on button#javascriptAlert
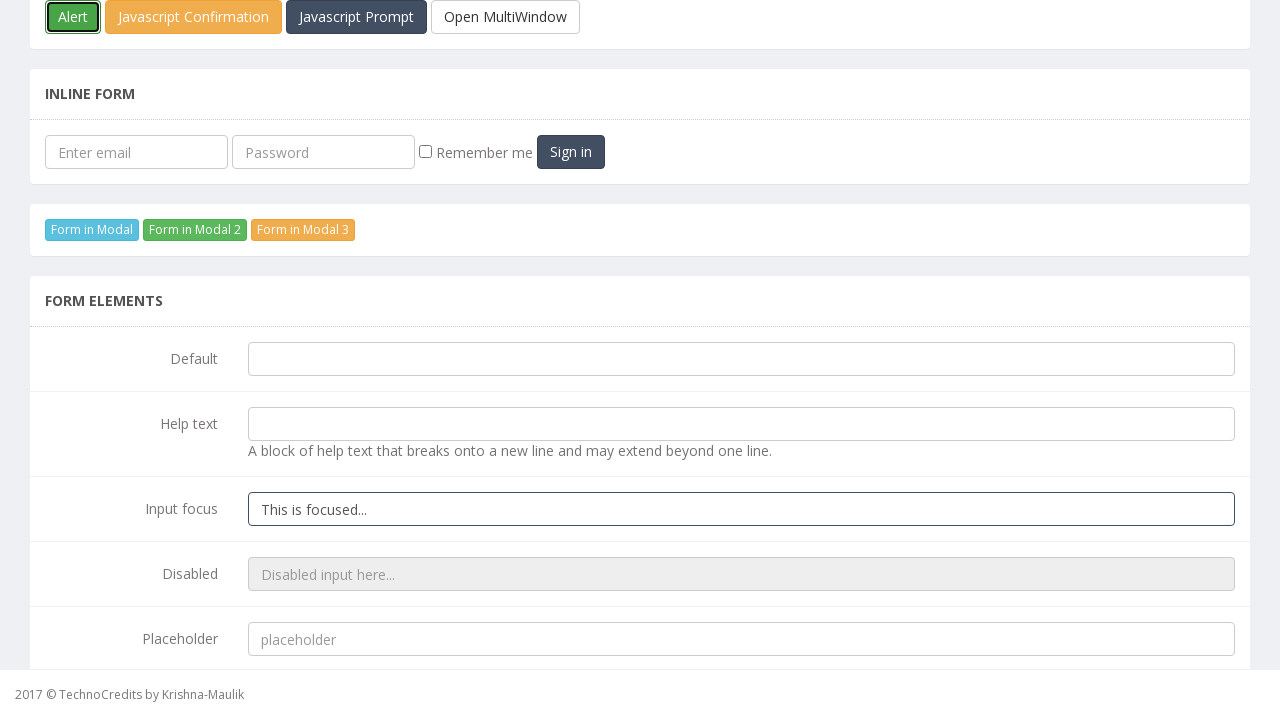

Accepted the alert dialog
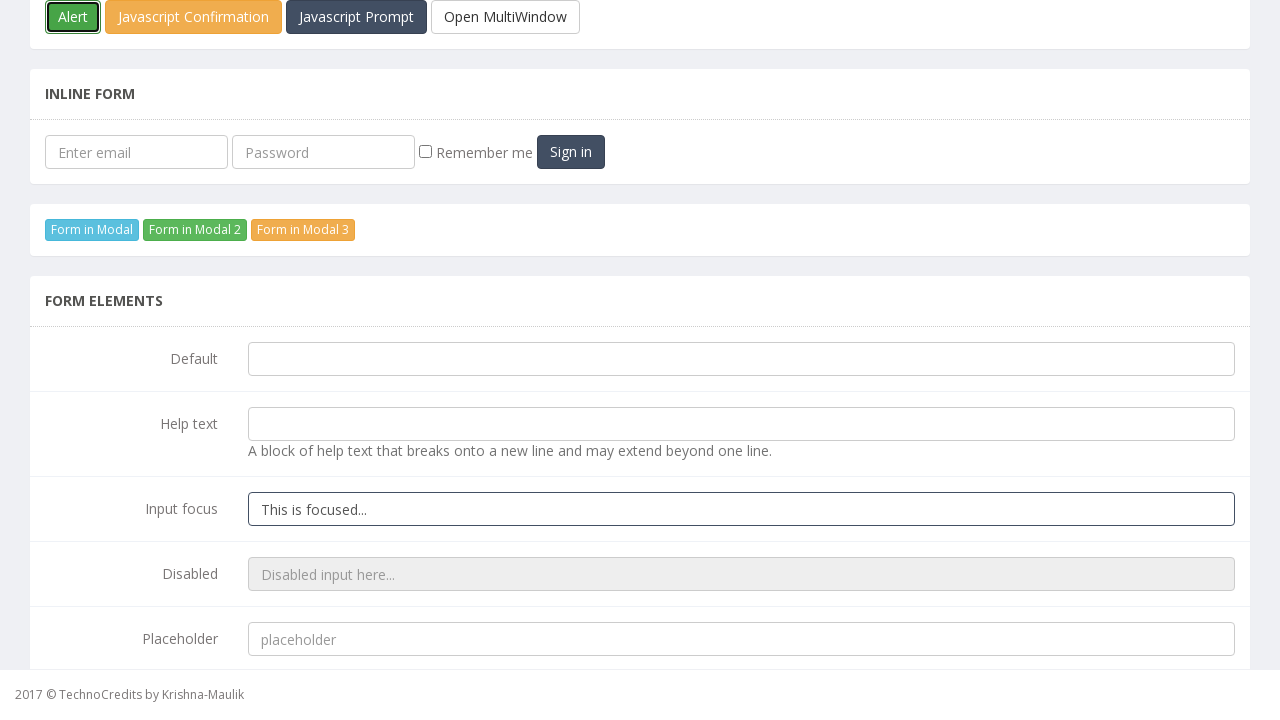

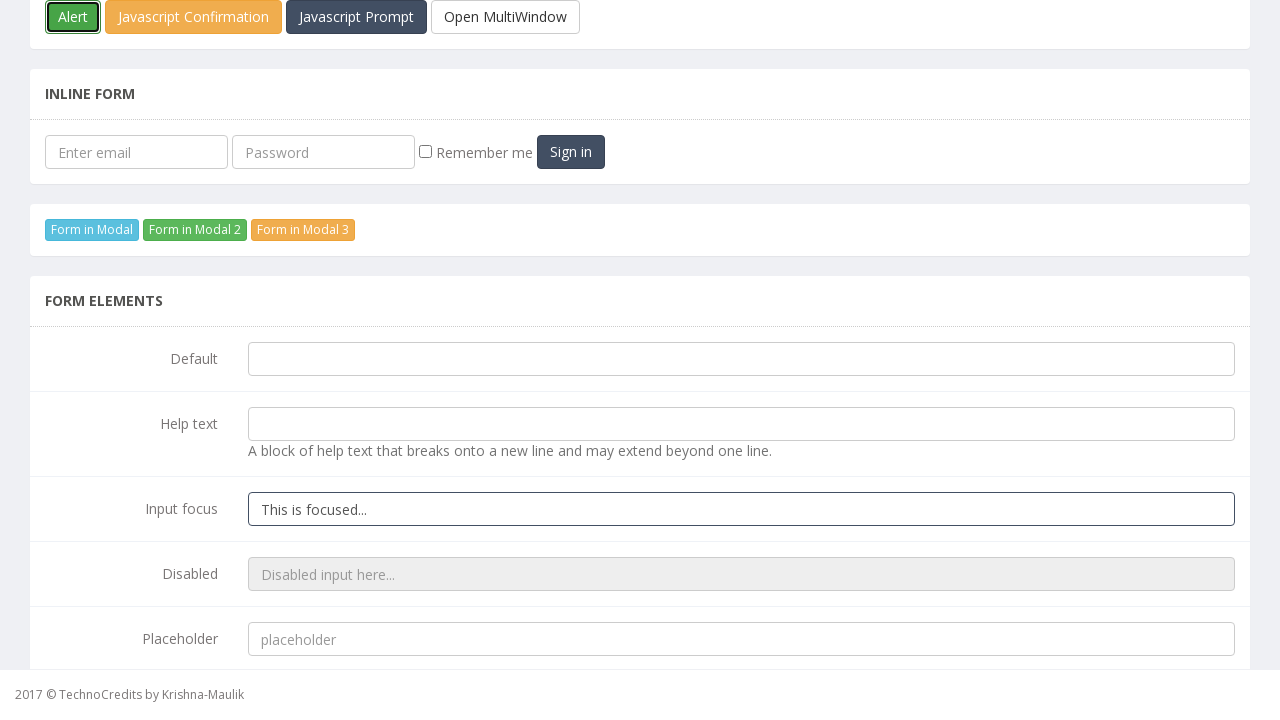